Tests setWindowSize command by resizing the browser window

Starting URL: http://omayo.blogspot.com

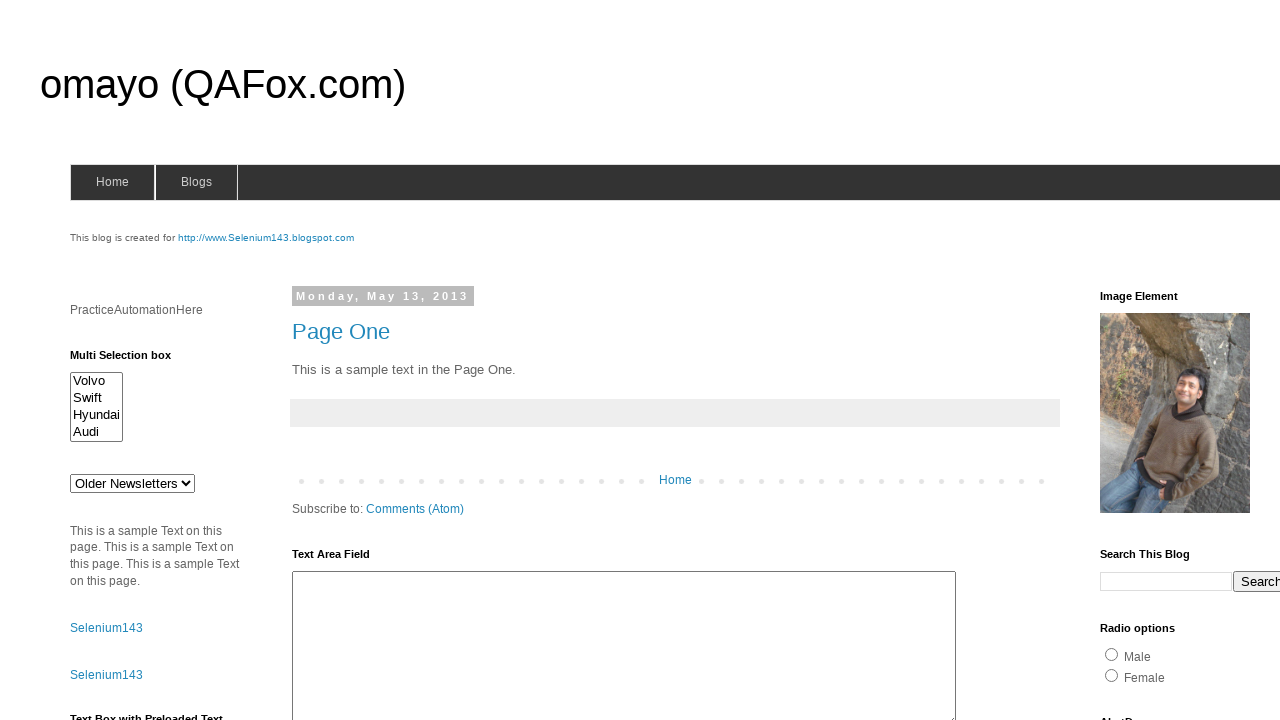

Set viewport size to 400x800 pixels
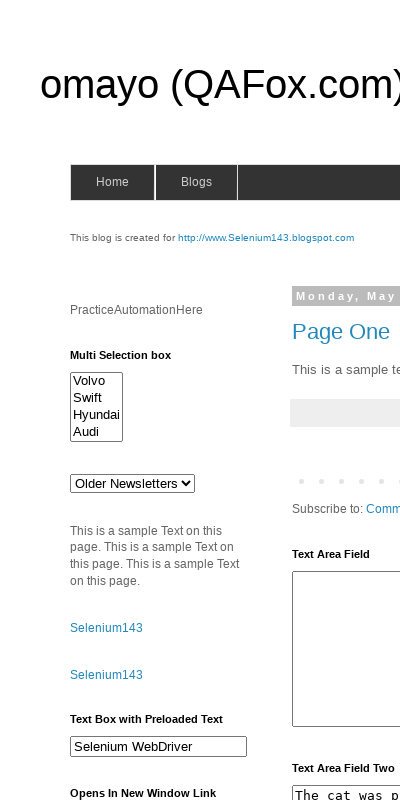

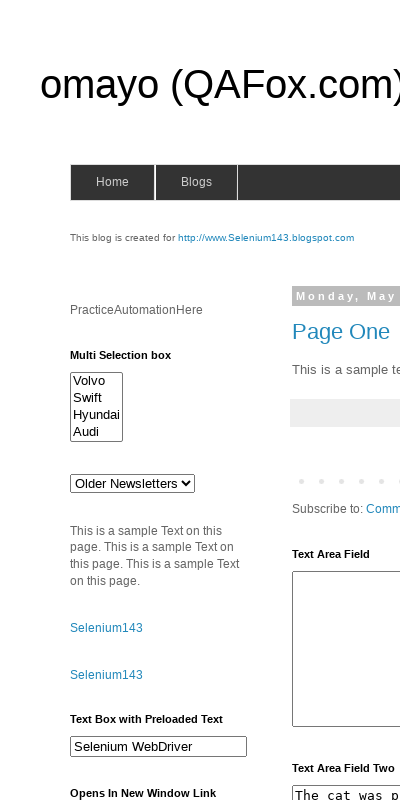